Tests adding a product to the shopping cart and verifies that the correct product appears in the cart by comparing product names.

Starting URL: https://bstackdemo.com/

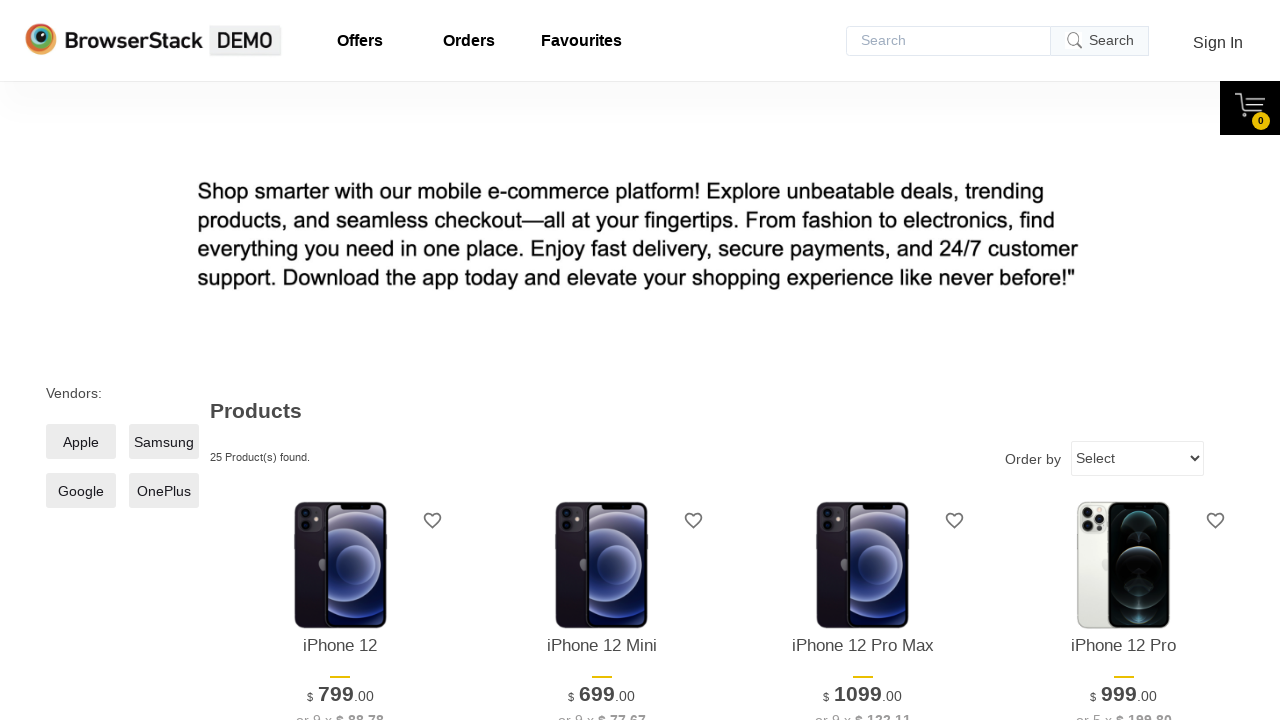

Retrieved product name from product element
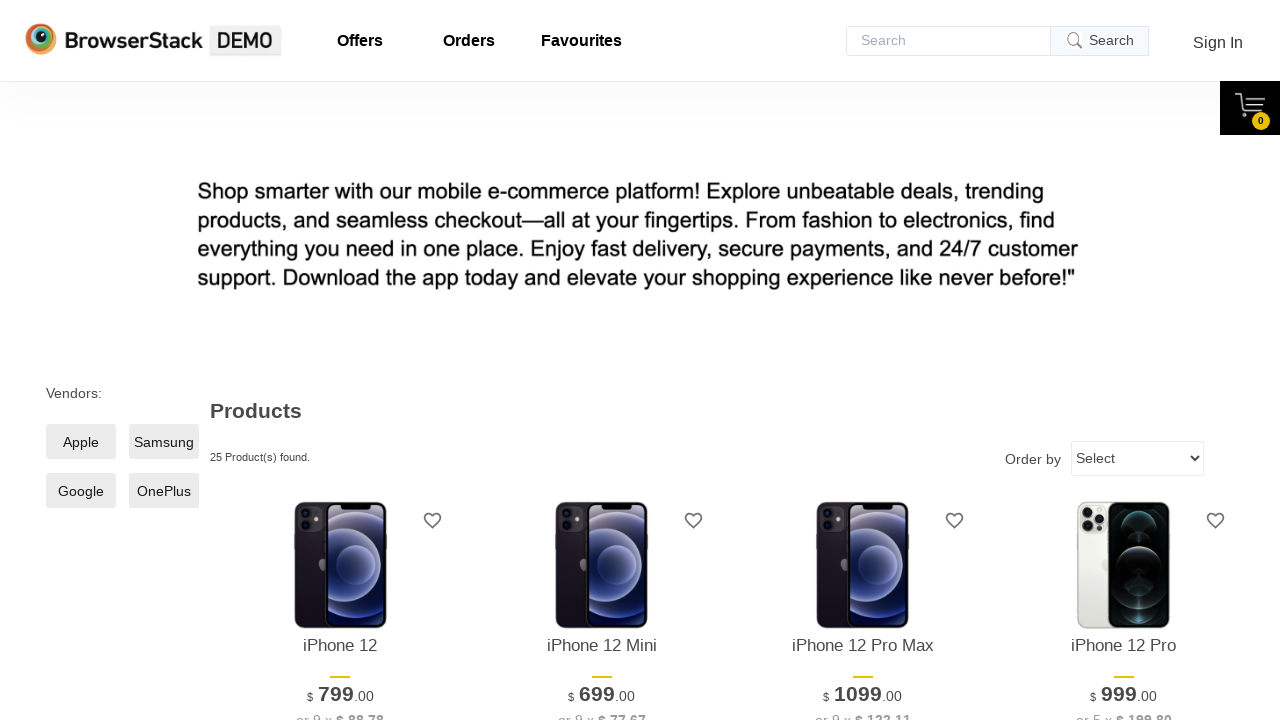

Clicked add to cart button for the product at (863, 361) on #\33 > .shelf-item__buy-btn
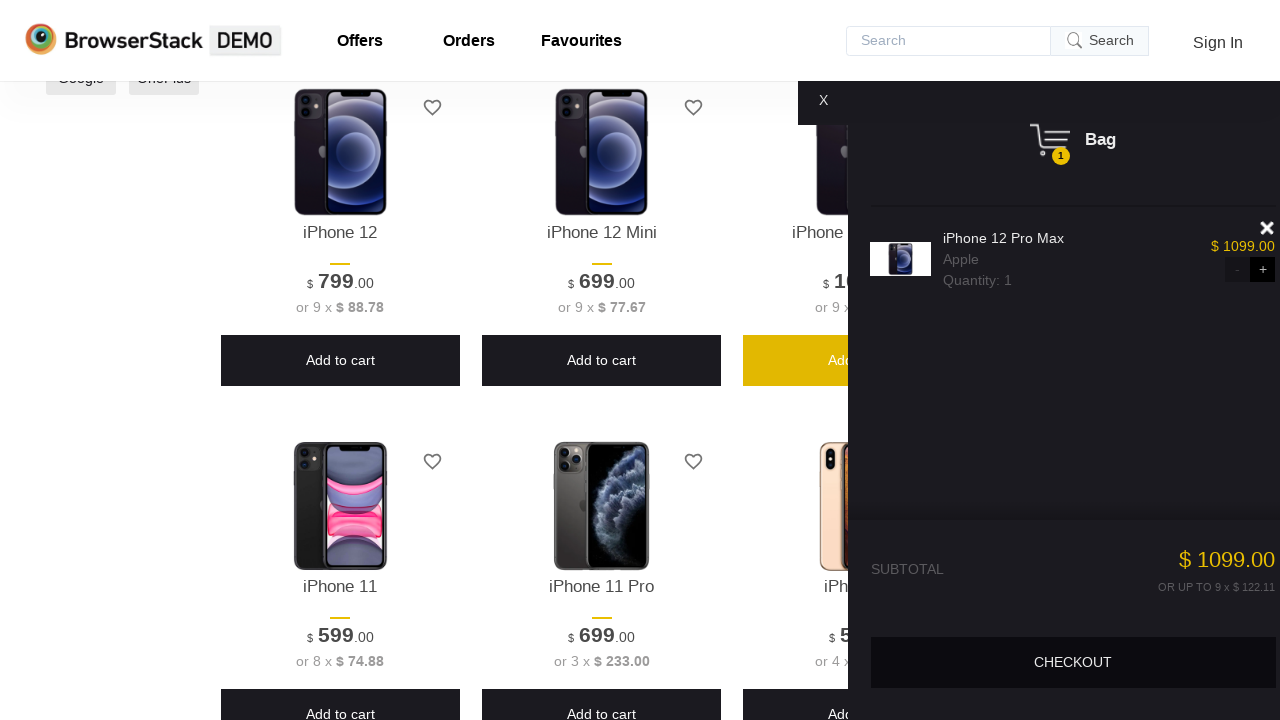

Waited for shopping cart to open
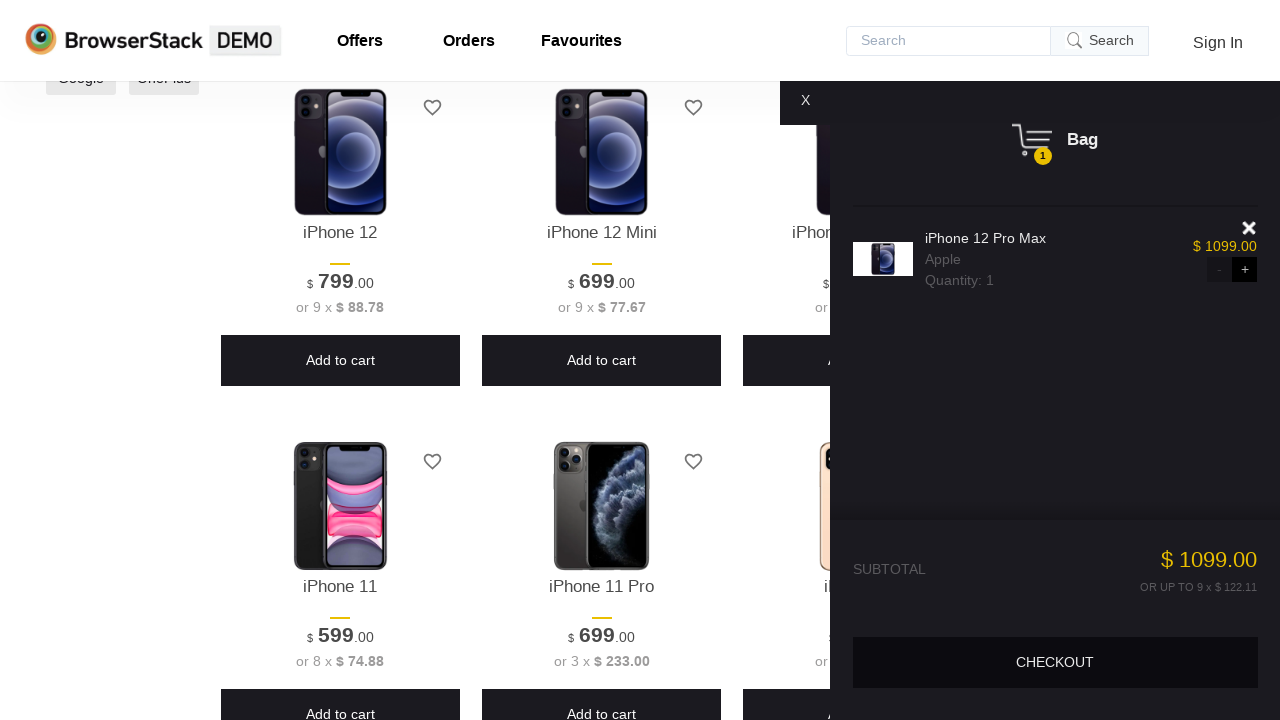

Retrieved product name from shopping cart
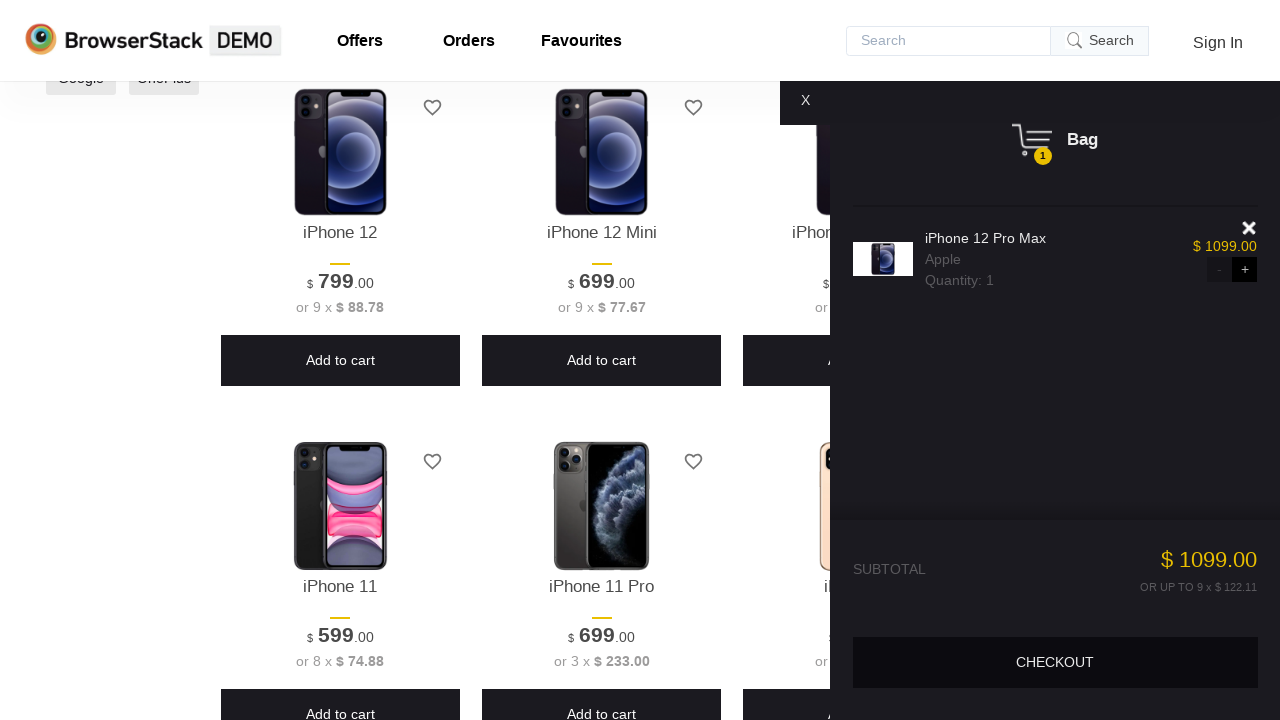

Verified that product in cart matches the product that was added
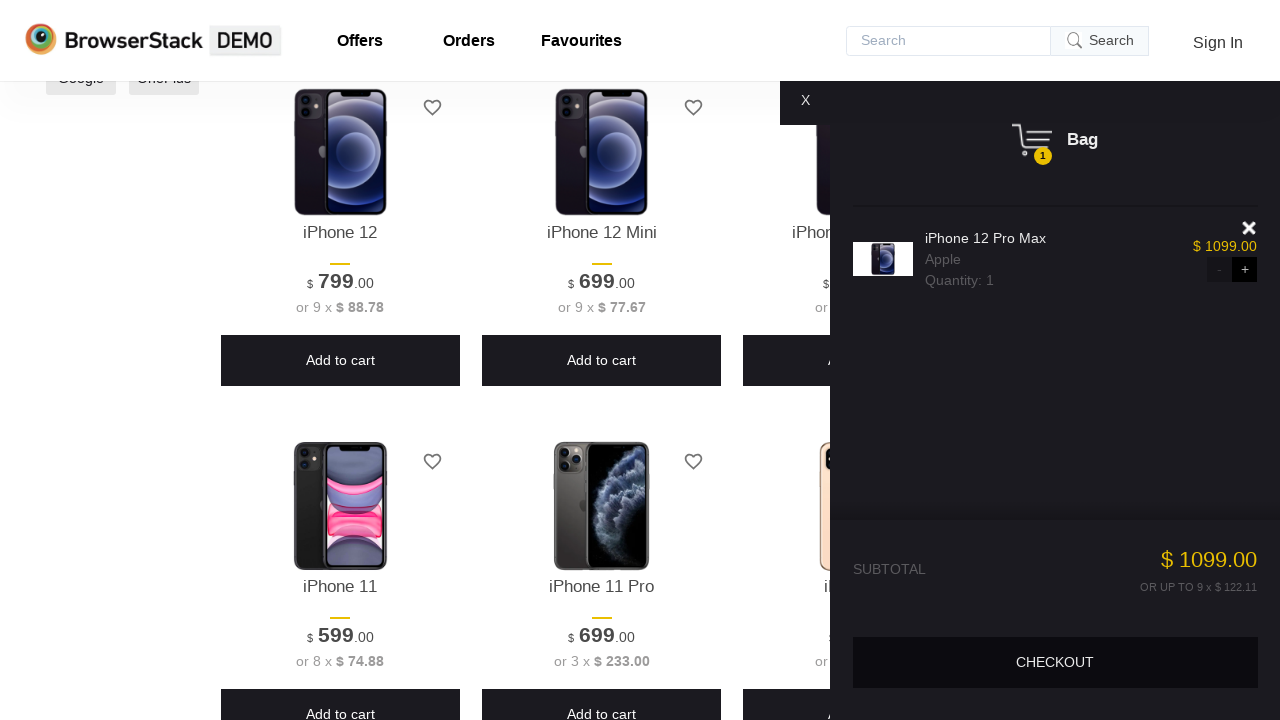

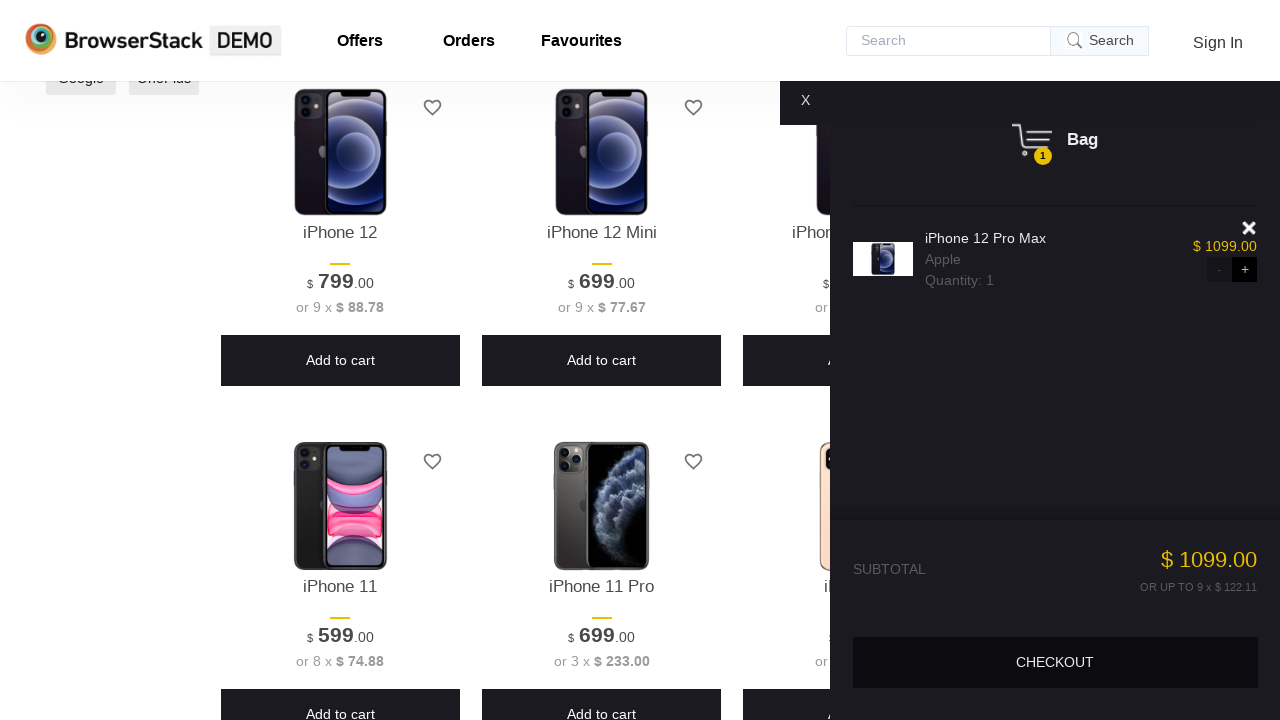